Tests navigation to Stock Trading page by clicking on Verticals menu, hovering over Trading section, and clicking Stock Trading link

Starting URL: https://www.tranktechnologies.com/

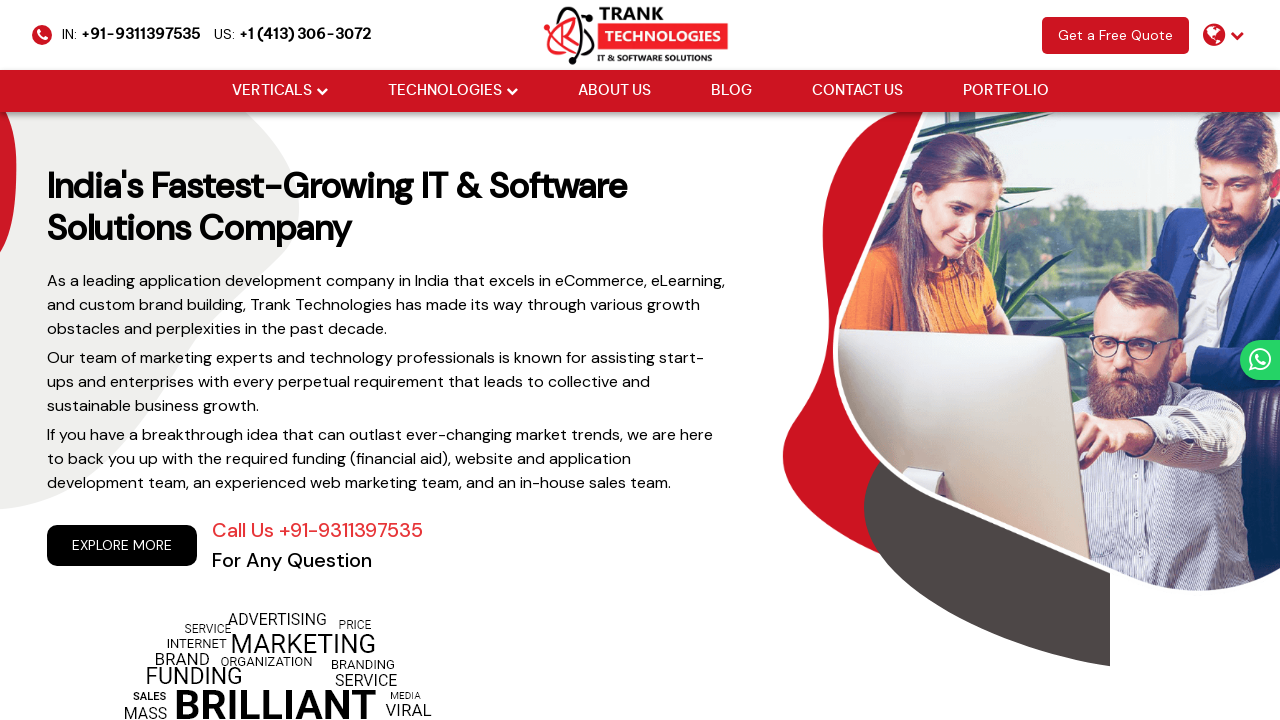

Clicked on Verticals menu at (272, 91) on xpath=//li[@class='drop_down']/a[normalize-space()='Verticals']
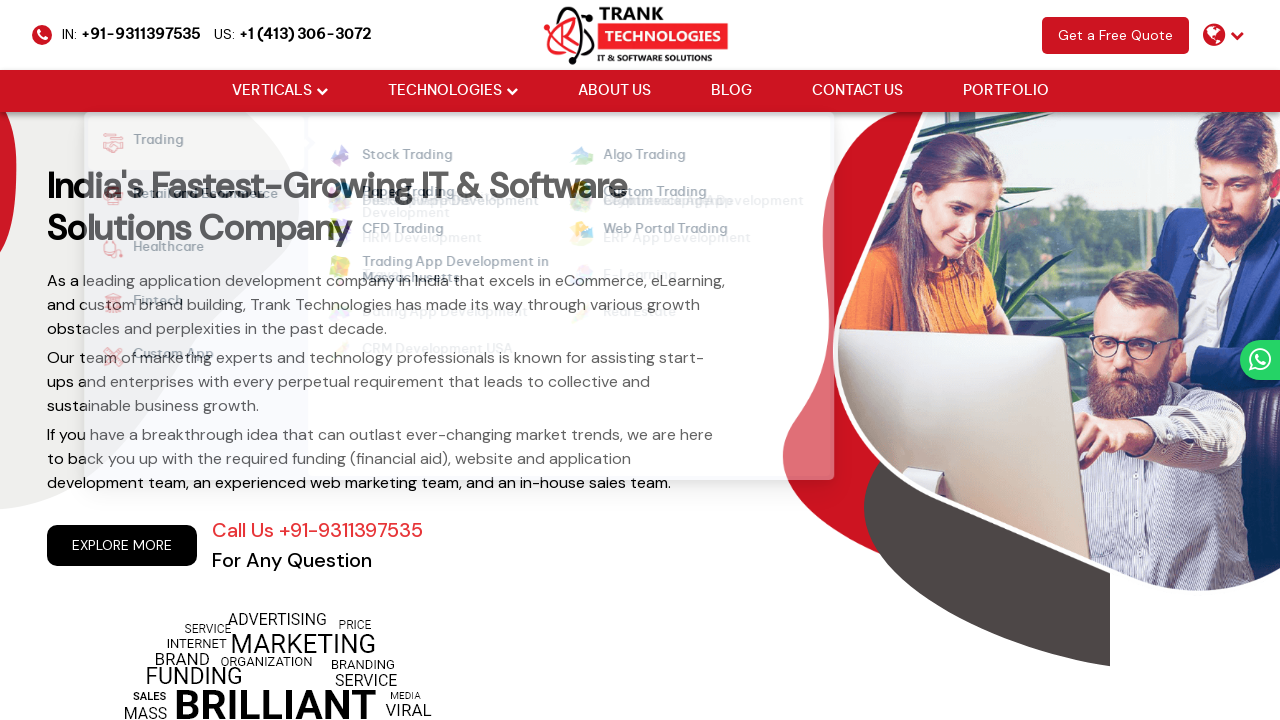

Hovered over Trading section at (146, 143) on xpath=//strong[normalize-space()='Trading']
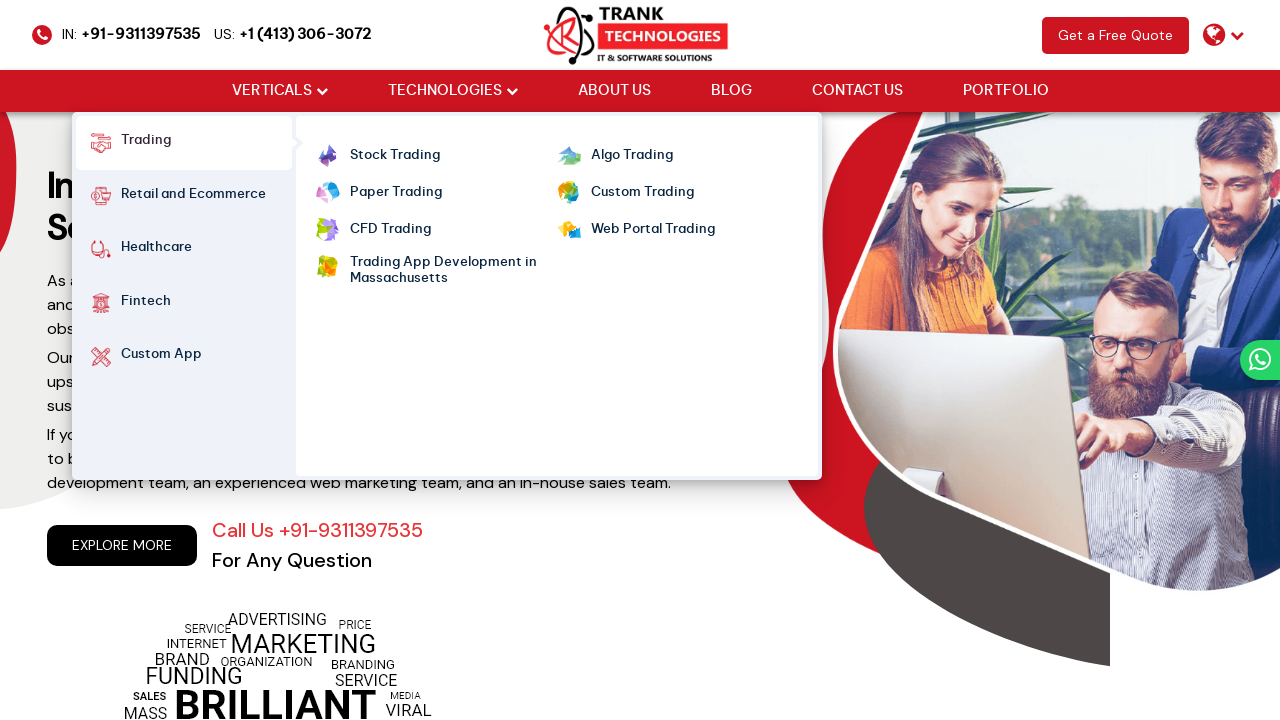

Clicked on Stock Trading link at (394, 156) on xpath=//ul[@class='cm-flex cm-flex-wrap']//a[@class='mm-active'][normalize-space
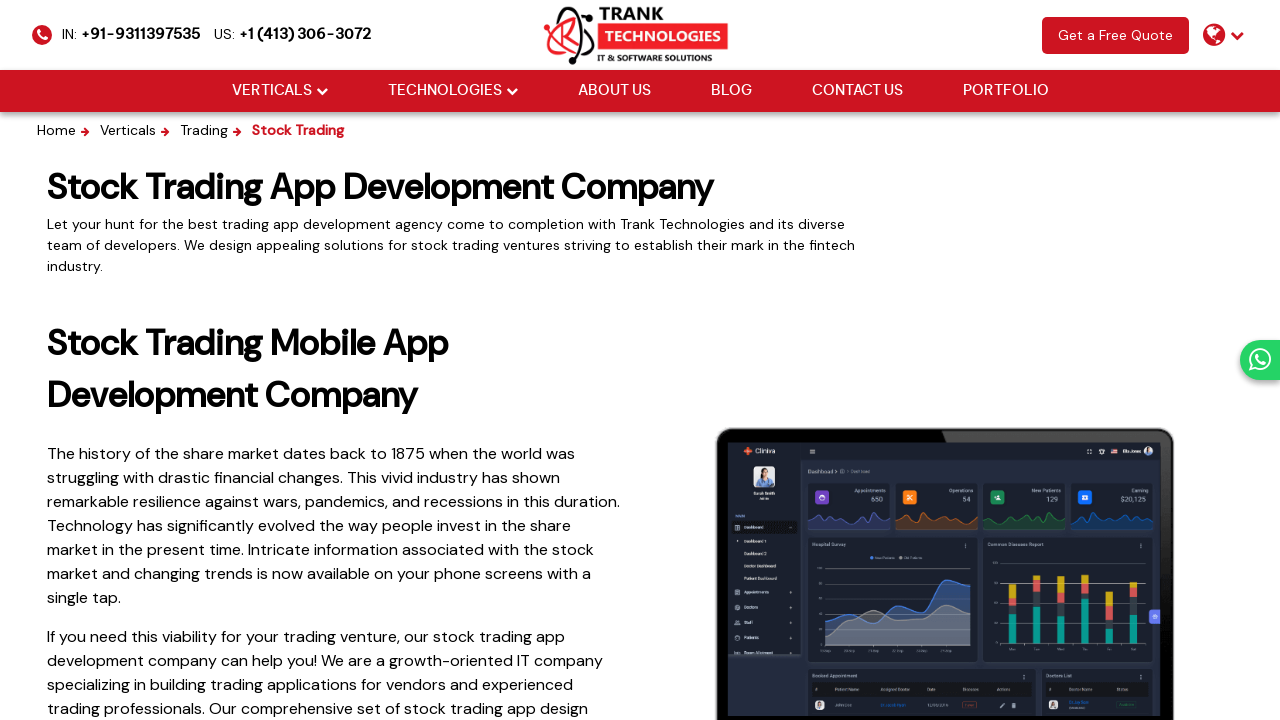

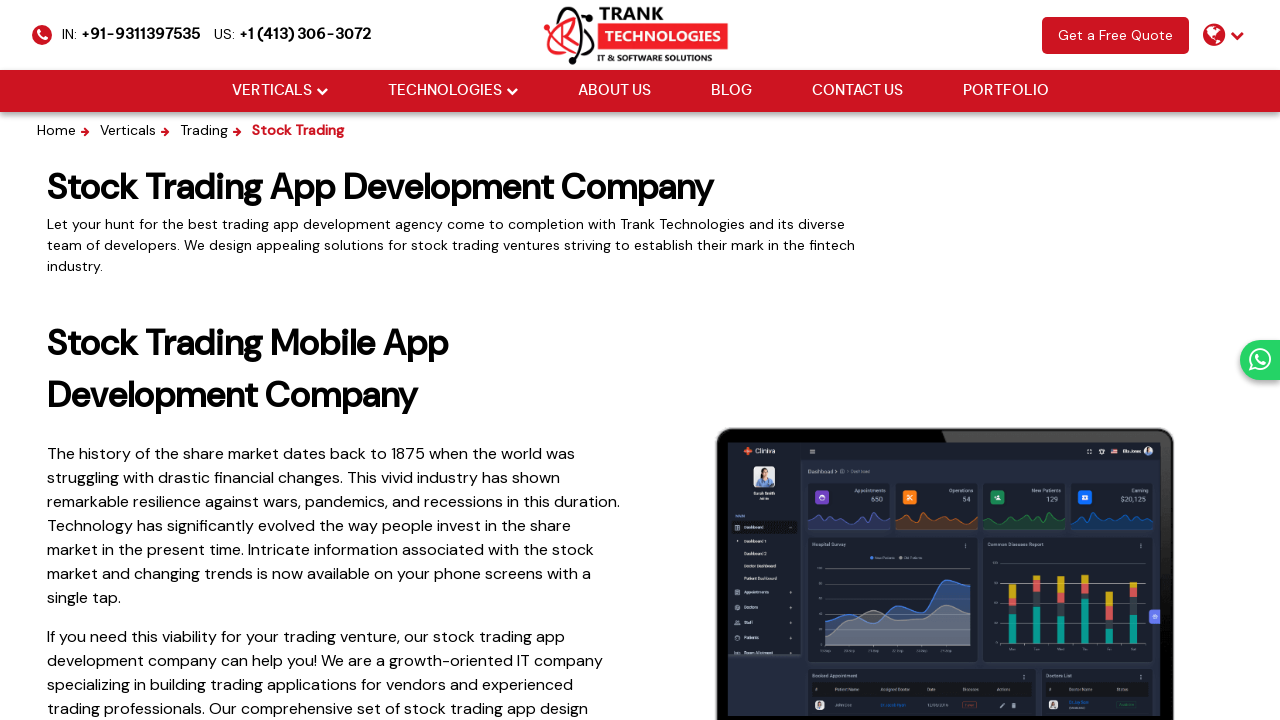